Tests delivery service links by navigating to each link (Grubhub, UberEats, DoorDash) and verifying they load correctly without 404 errors

Starting URL: https://is601-final-proj-jnpuhe7es-roderics-projects.vercel.app/

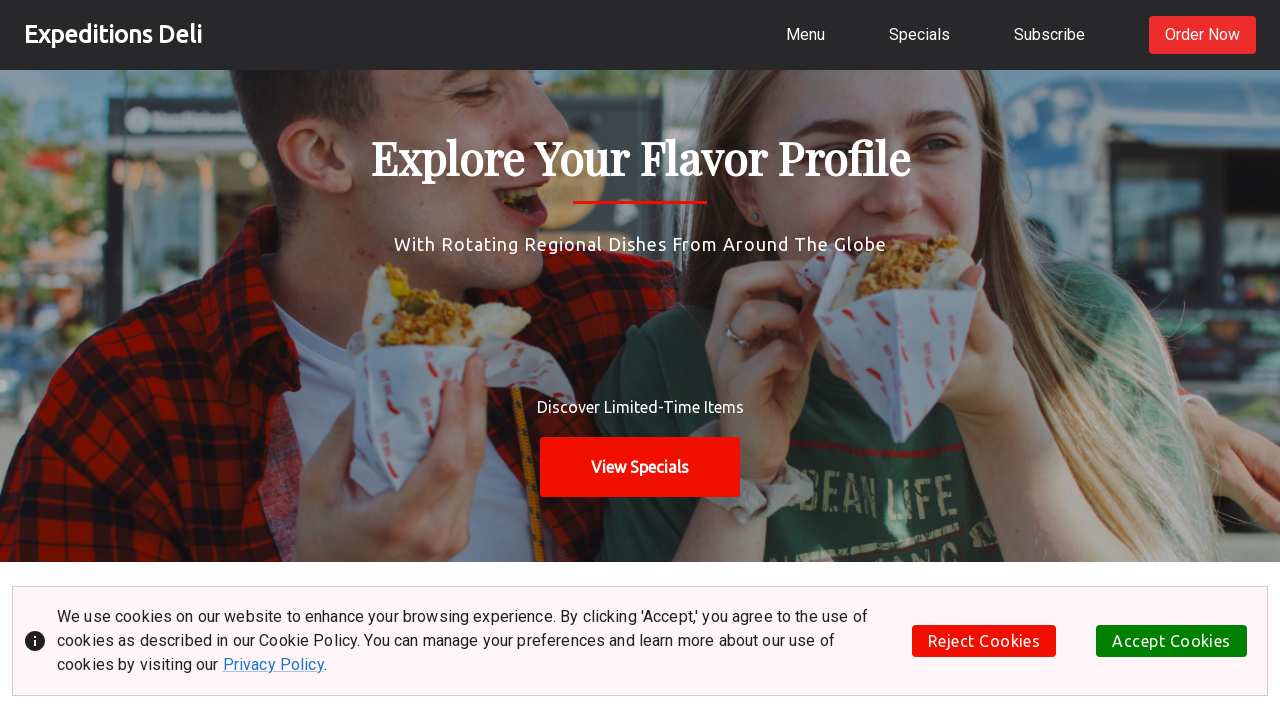

Waited for delivery section container to load
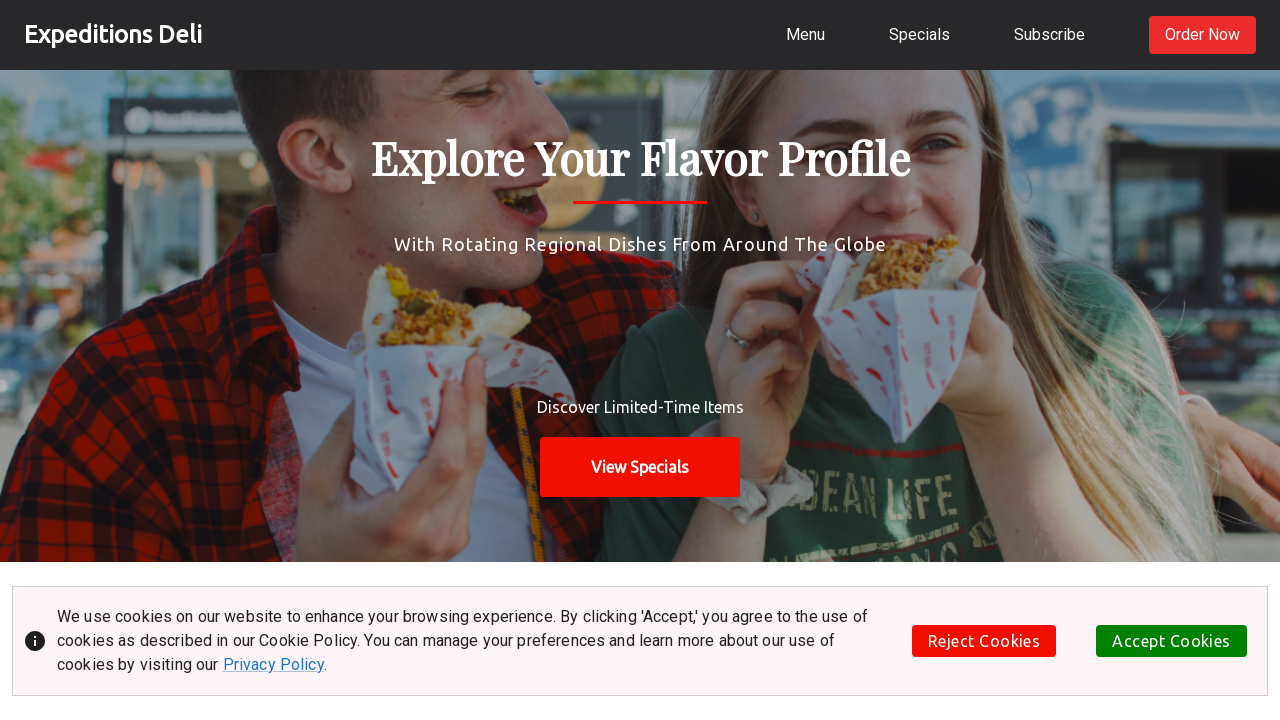

Located all delivery service links in the container
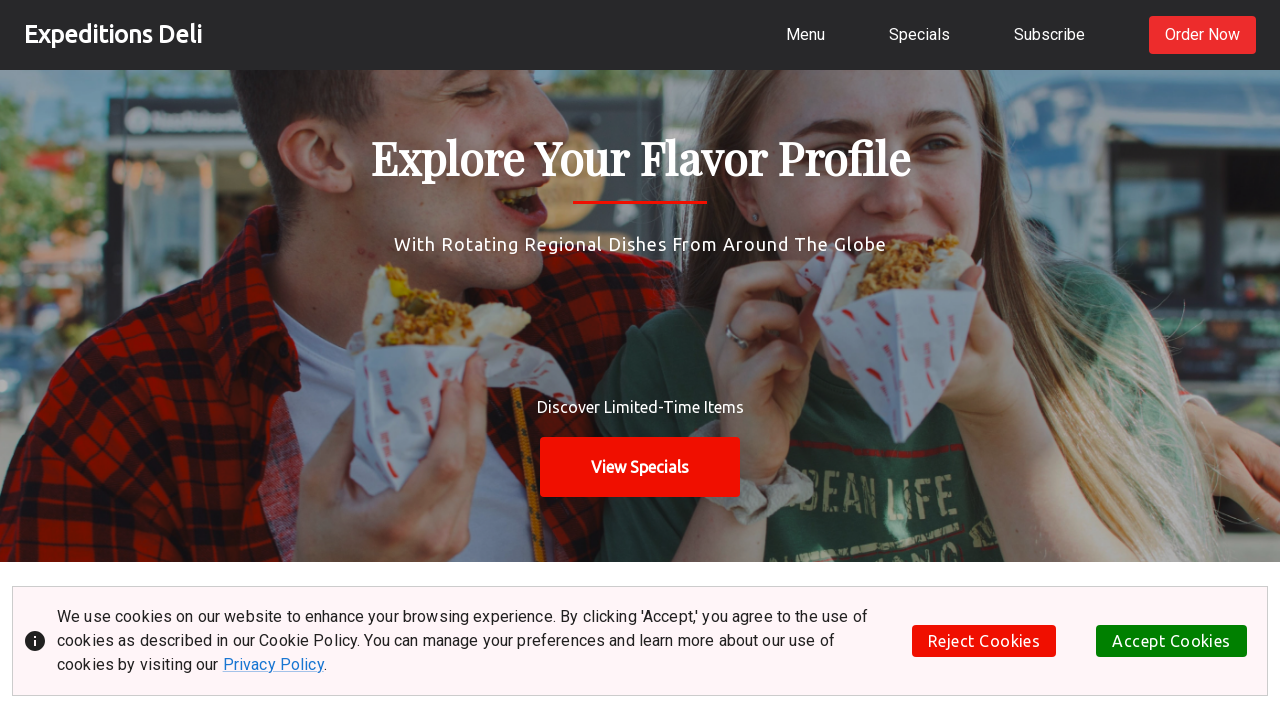

Found 3 delivery service links
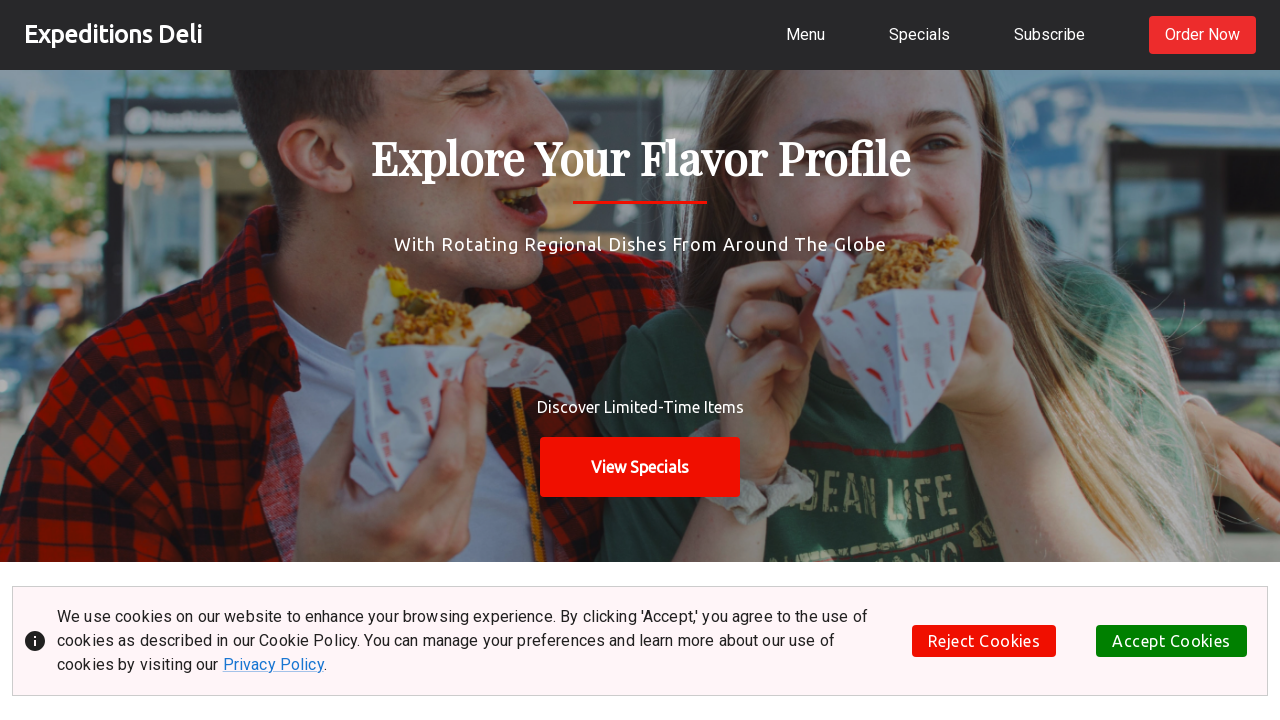

Retrieved href attribute from delivery link 1: https://www.grubhub.com
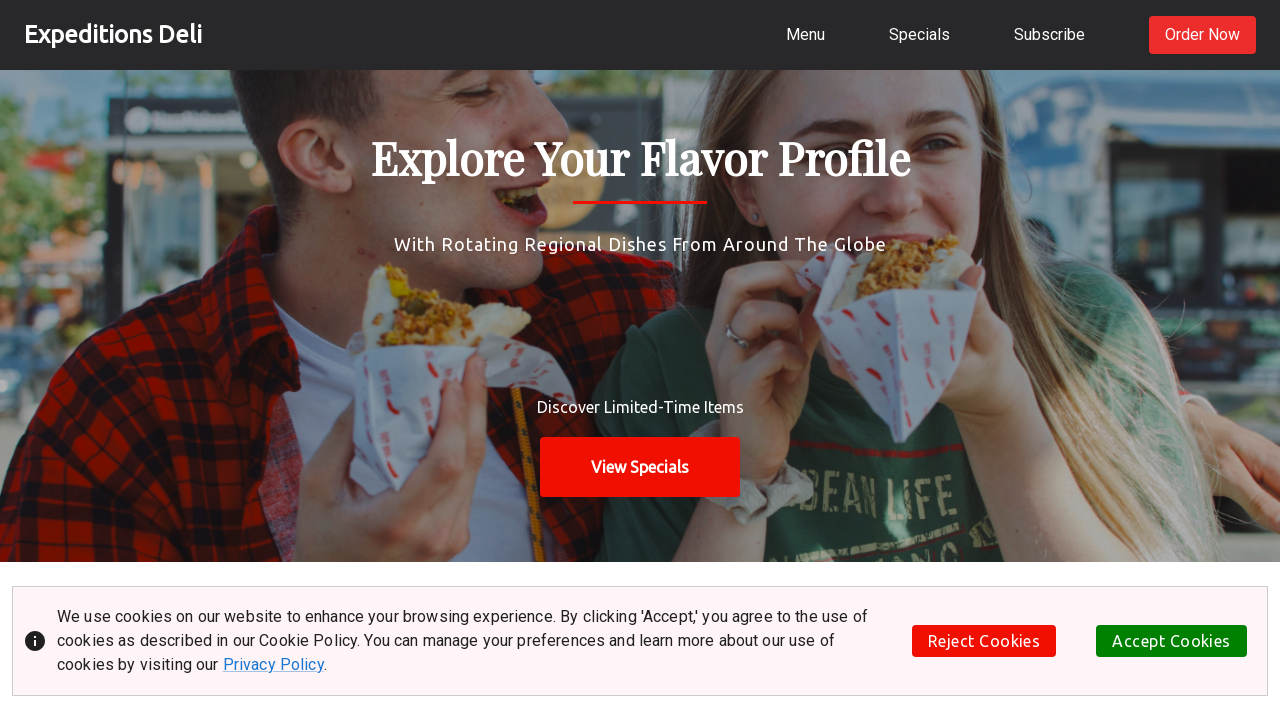

Navigated to delivery service link: https://www.grubhub.com
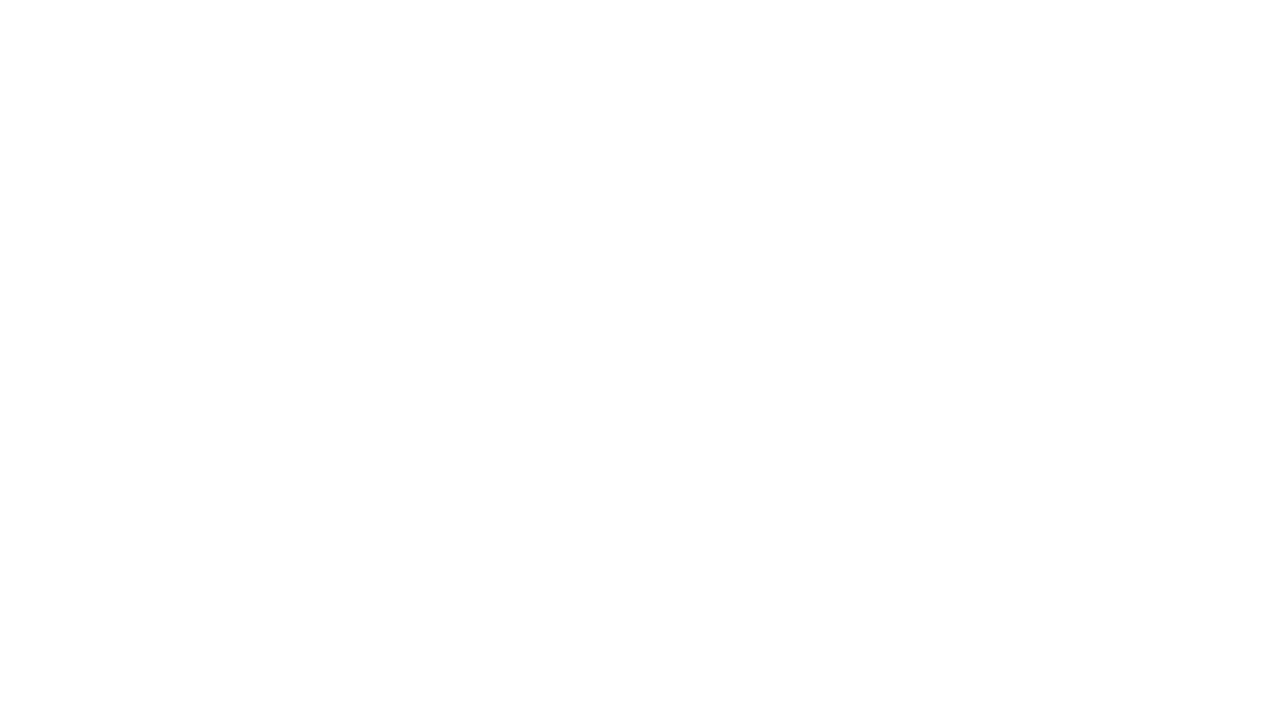

Verified delivery service page loaded with title: Prepare your taste buds...
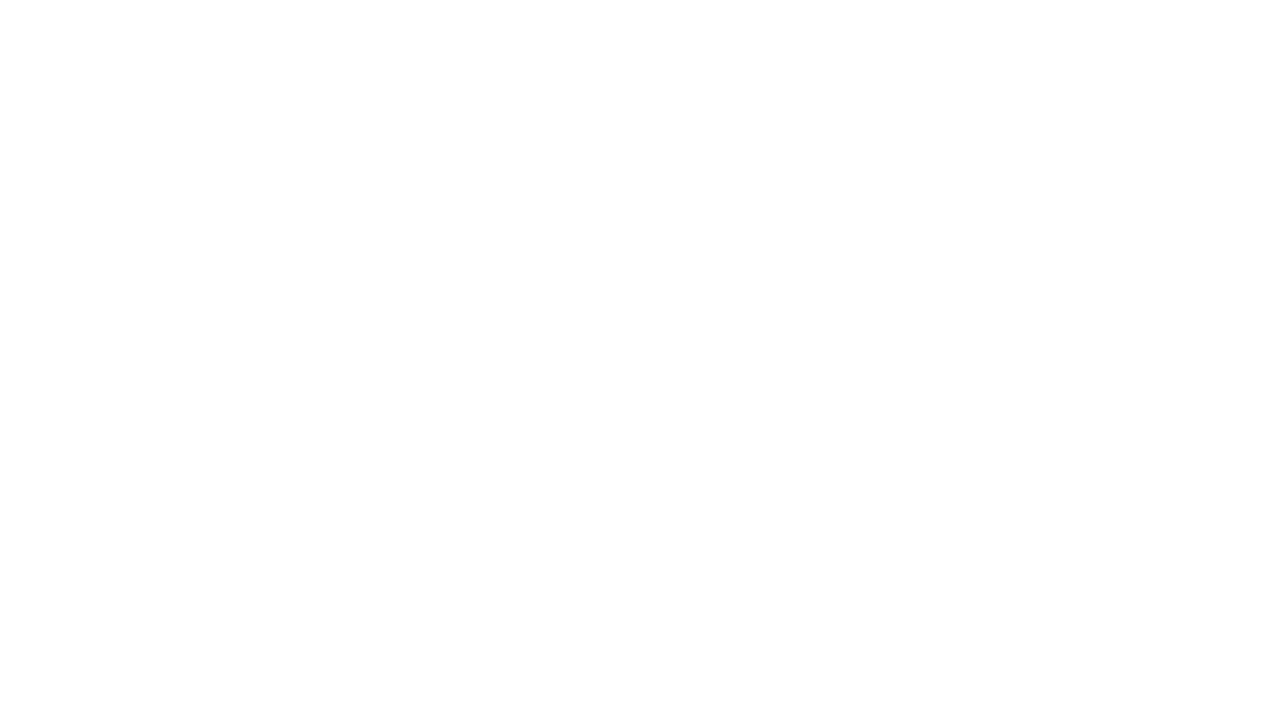

Navigated back to the delivery links page
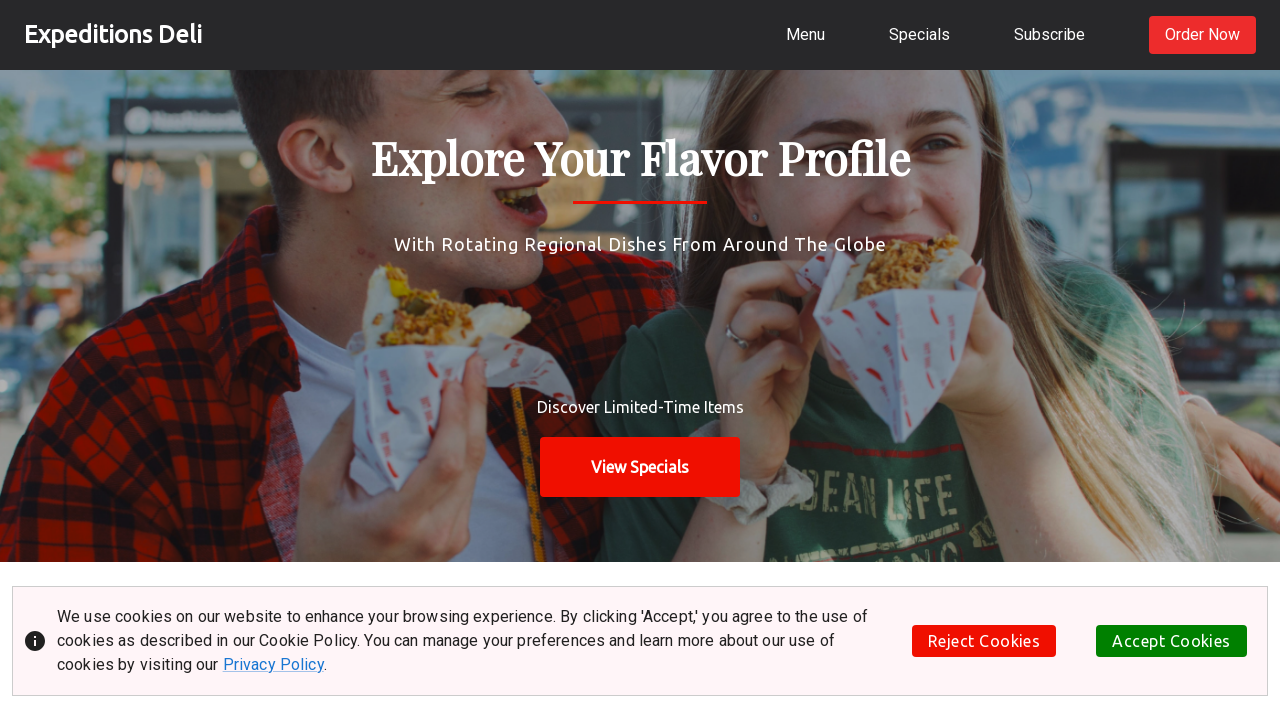

Waited for delivery links to reload on return
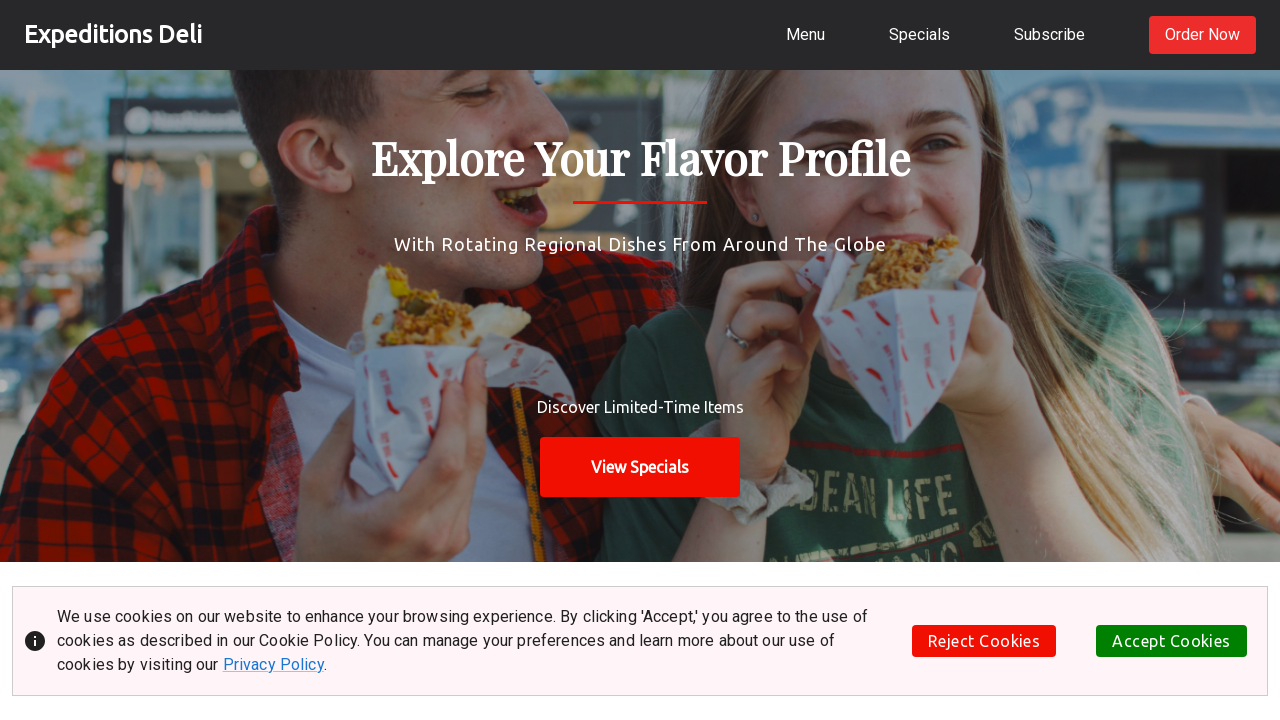

Retrieved href attribute from delivery link 2: https://www.ubereats.com/
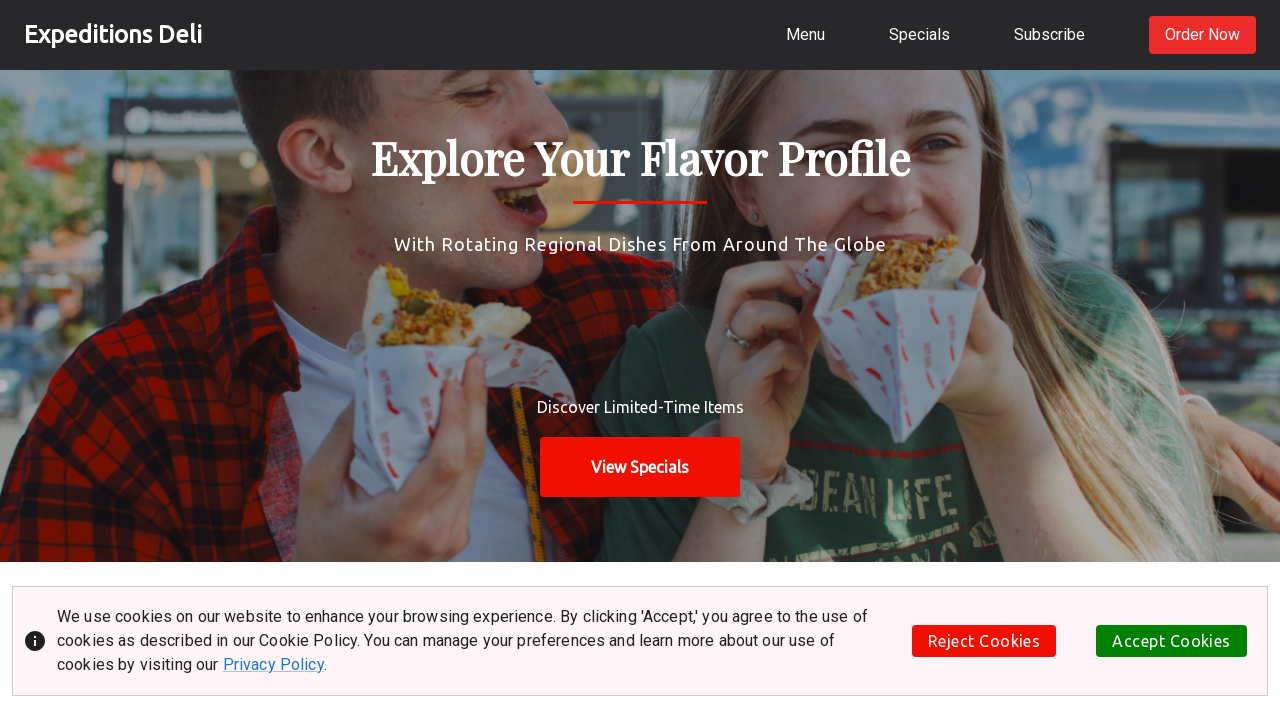

Navigated to delivery service link: https://www.ubereats.com/
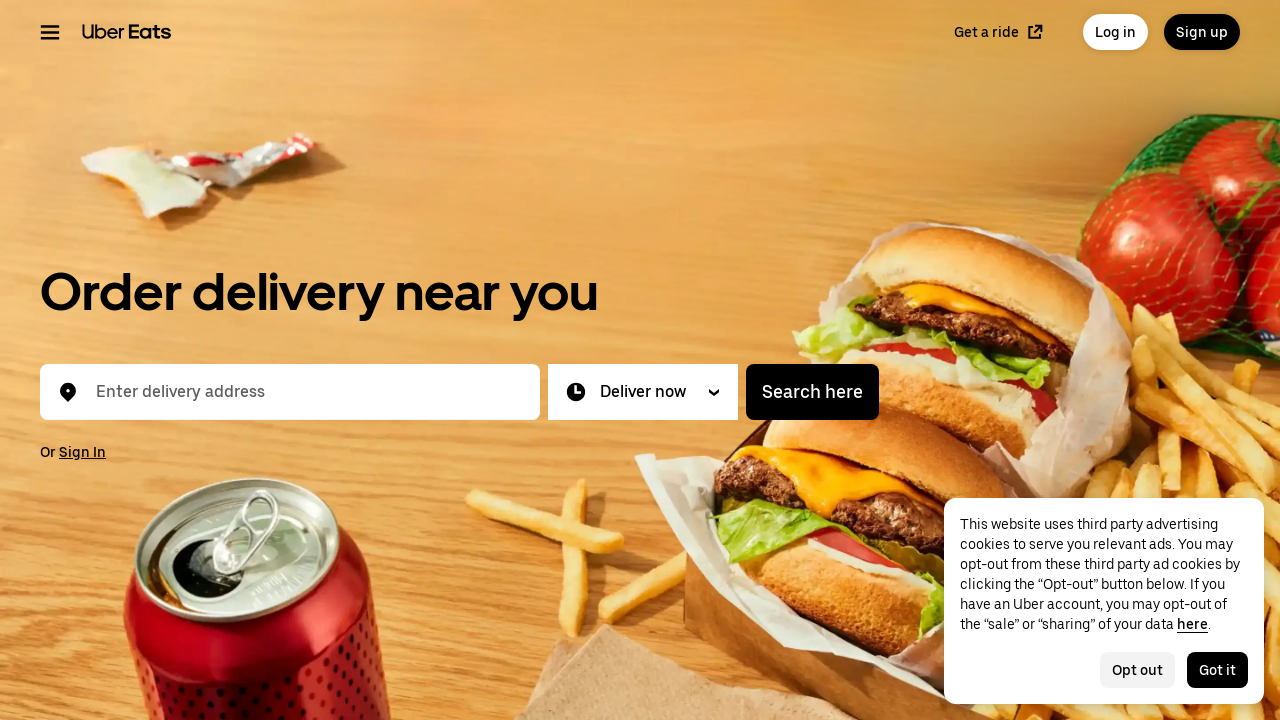

Verified delivery service page loaded with title: Uber Eats | Food & Grocery Delivery | Order Groceries and Food Online
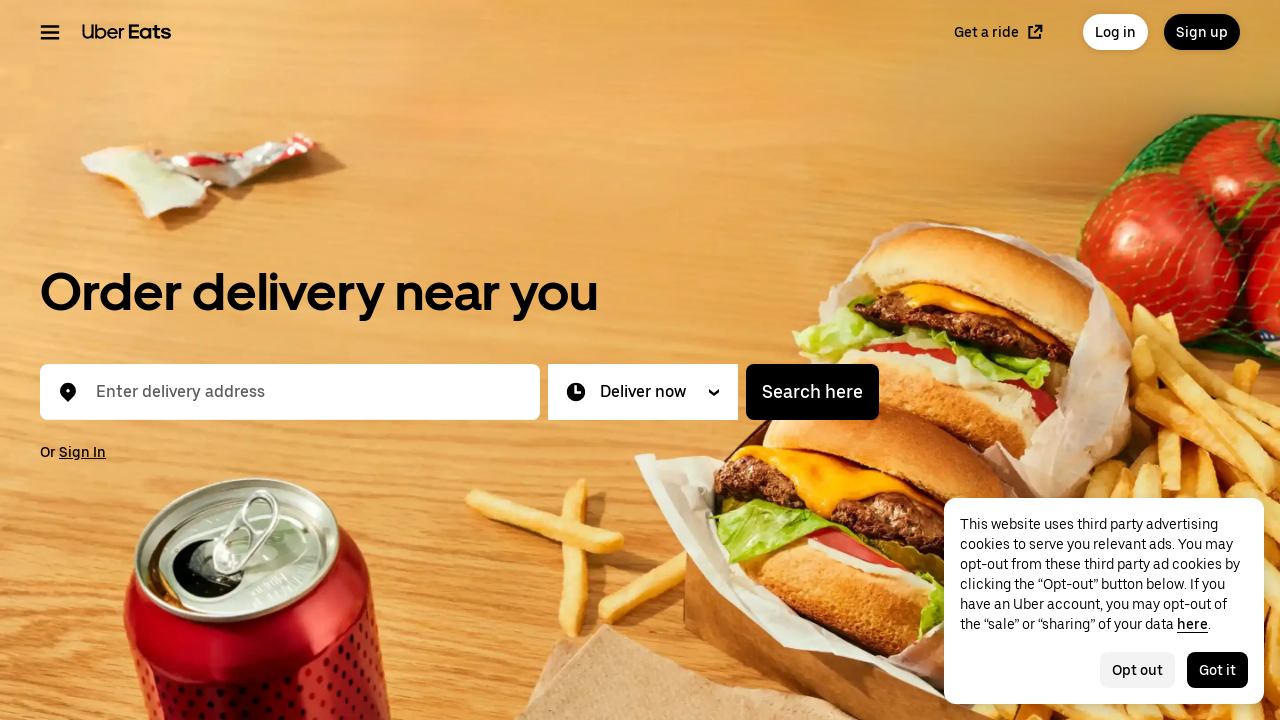

Navigated back to the delivery links page
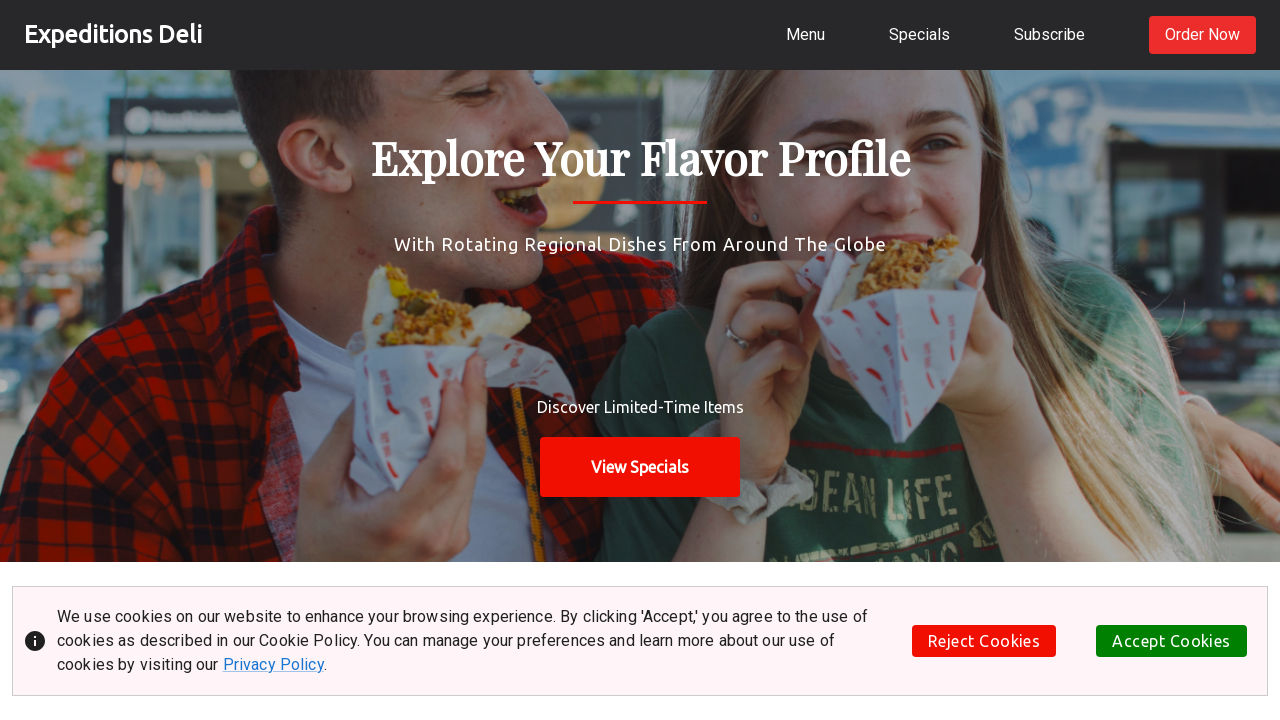

Waited for delivery links to reload on return
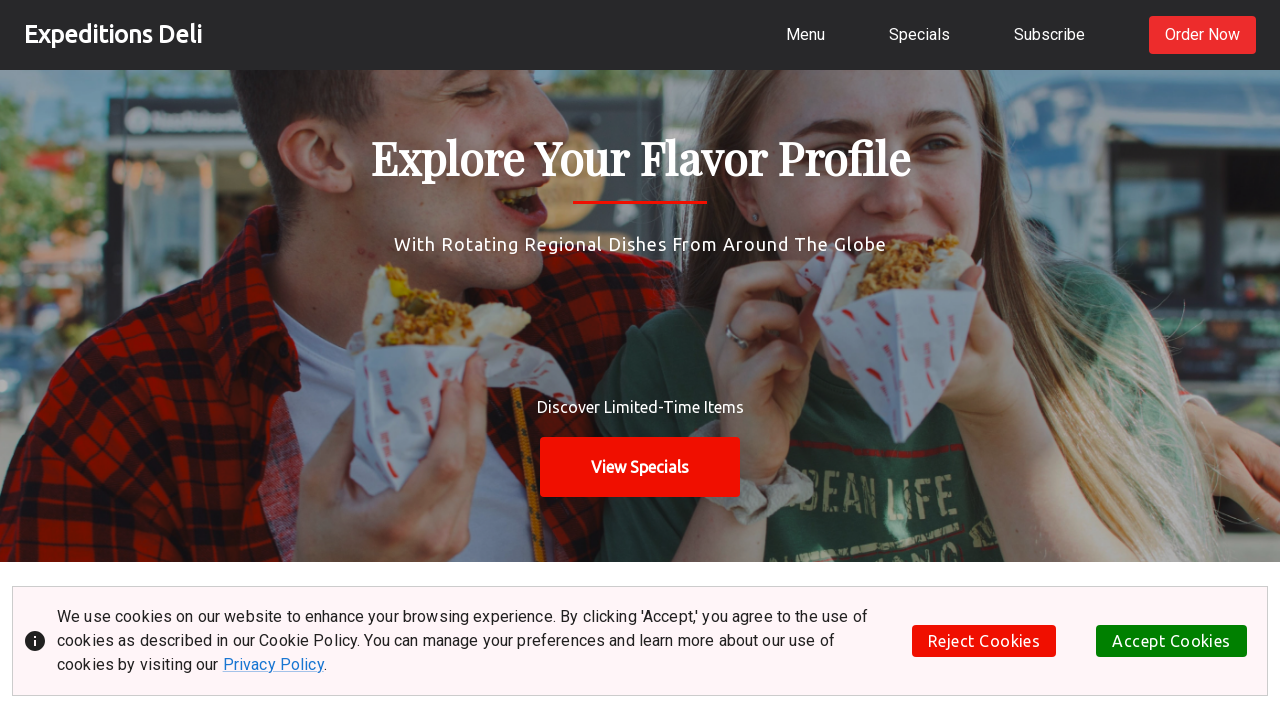

Retrieved href attribute from delivery link 3: https://www.doordash.com
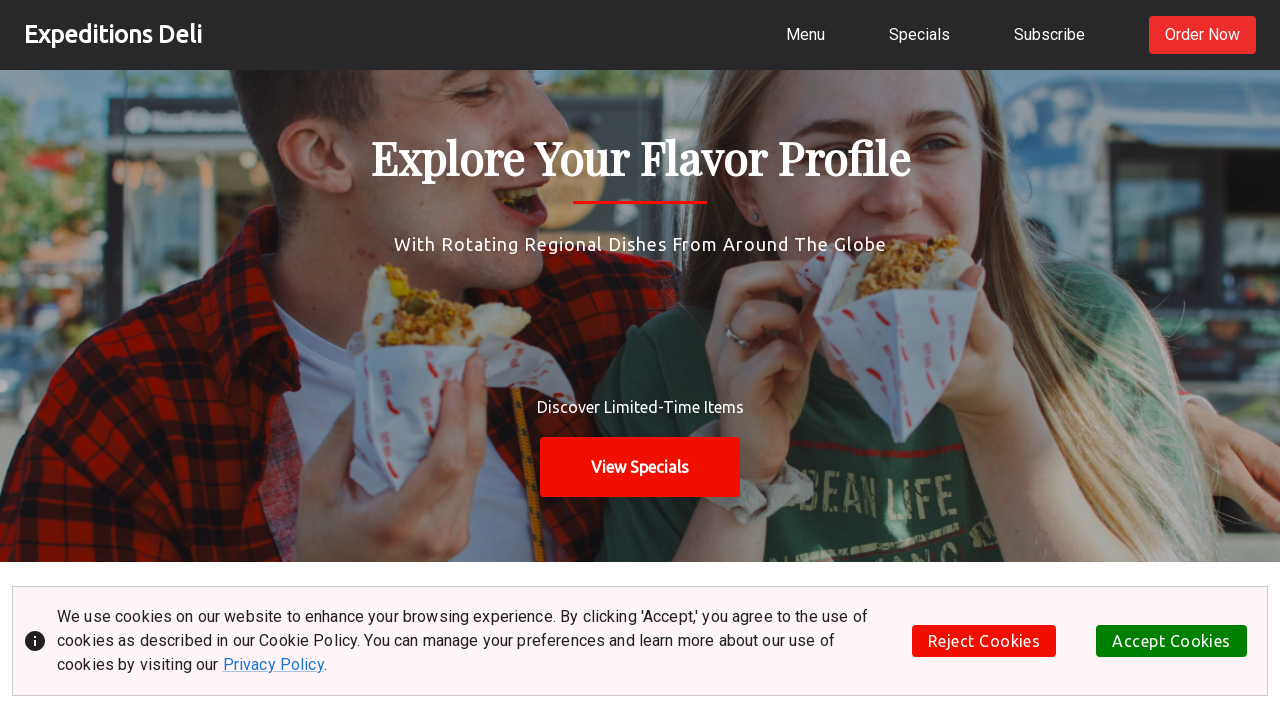

Navigated to delivery service link: https://www.doordash.com
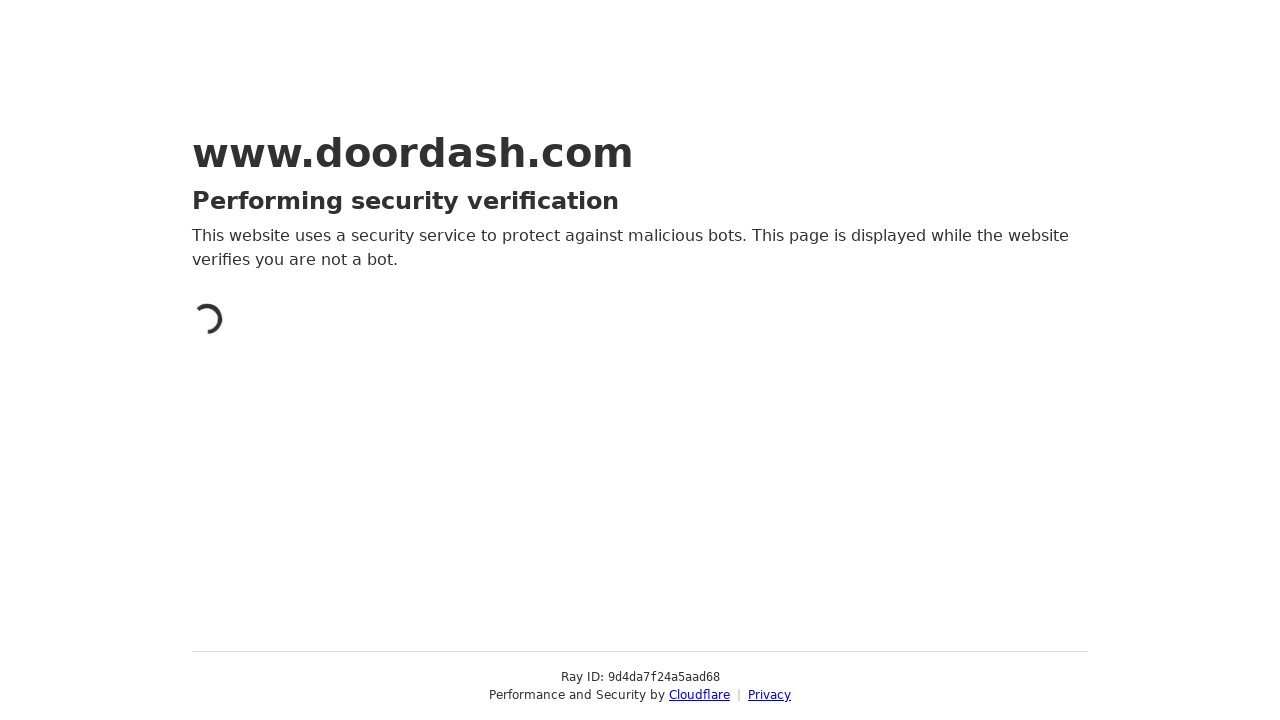

Verified delivery service page loaded with title: Just a moment...
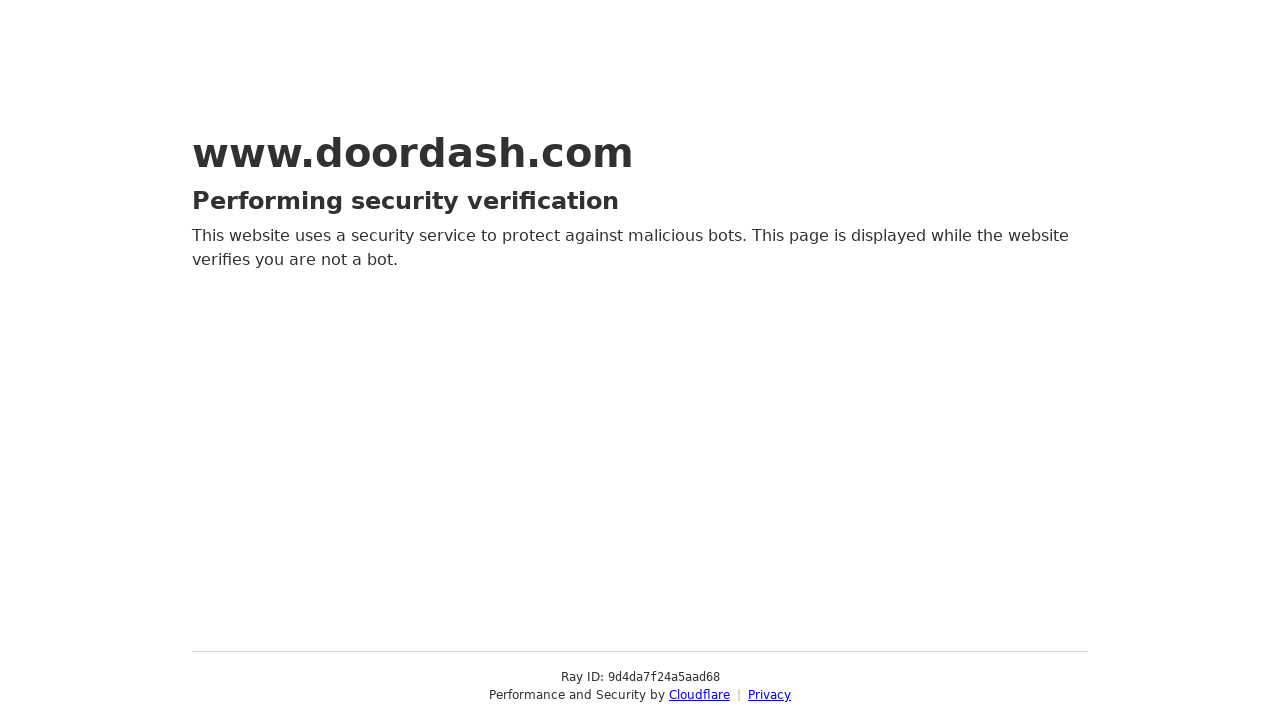

Navigated back to the delivery links page
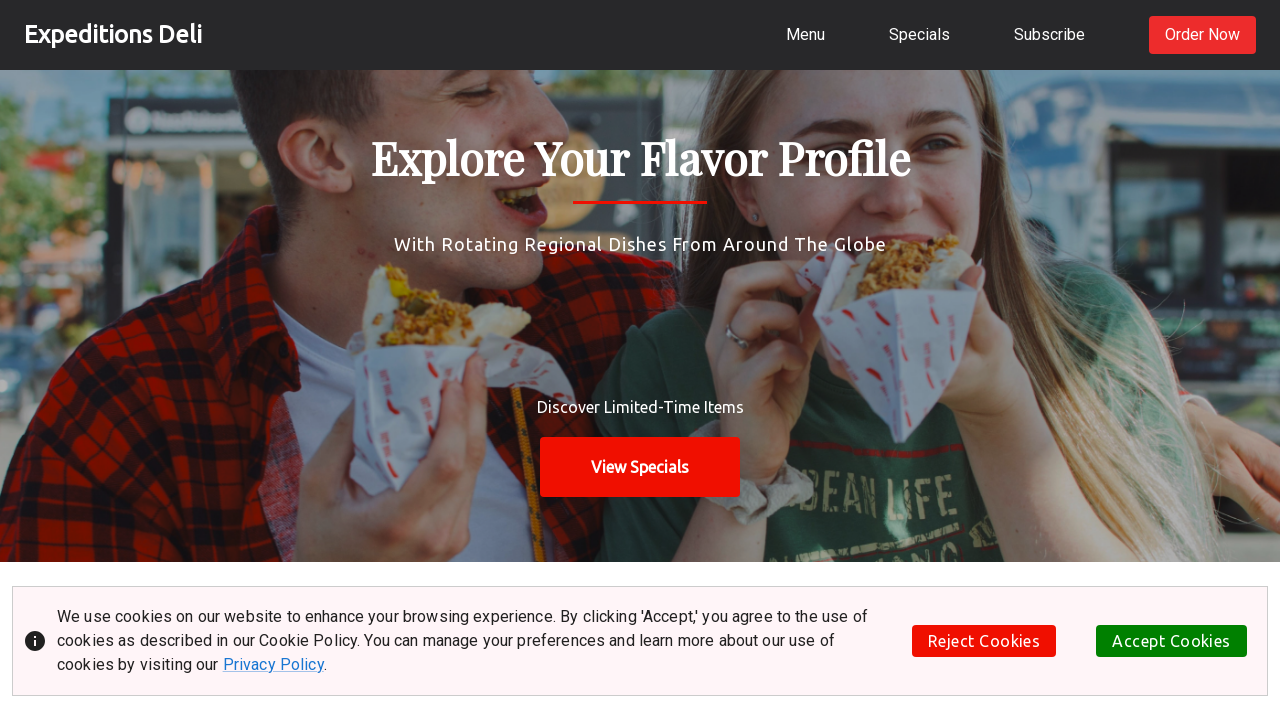

Waited for delivery links to reload on return
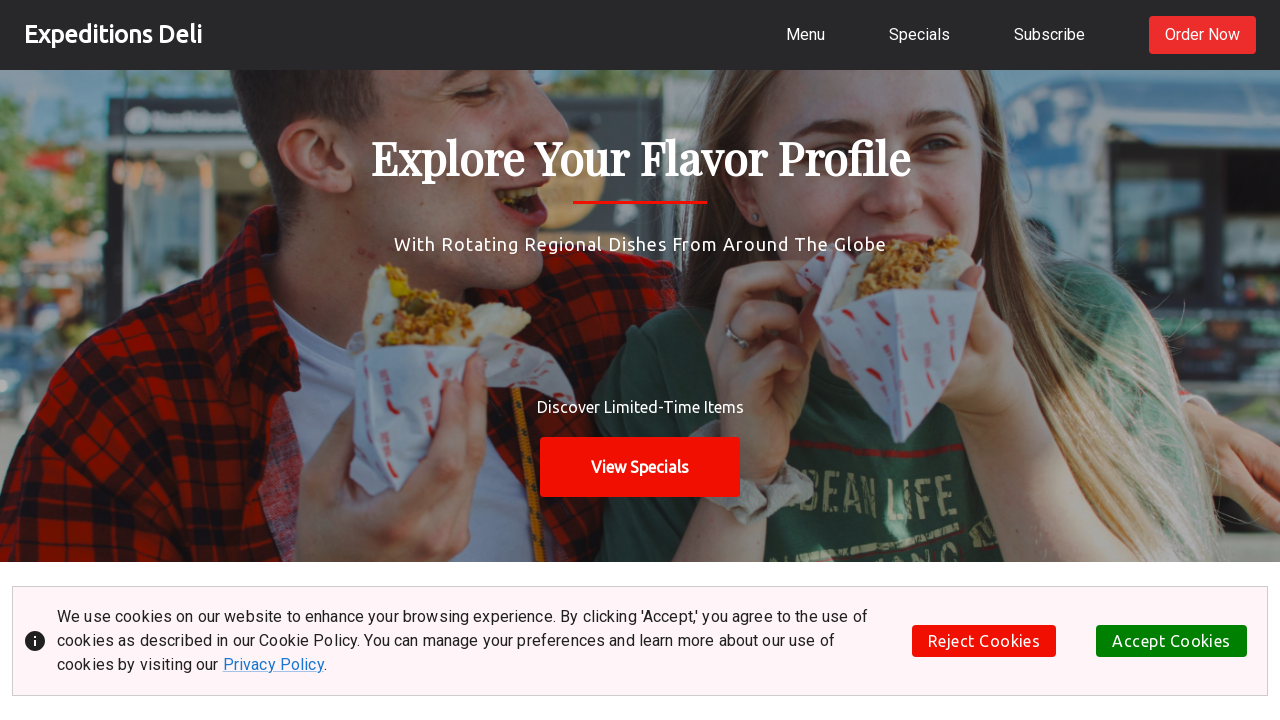

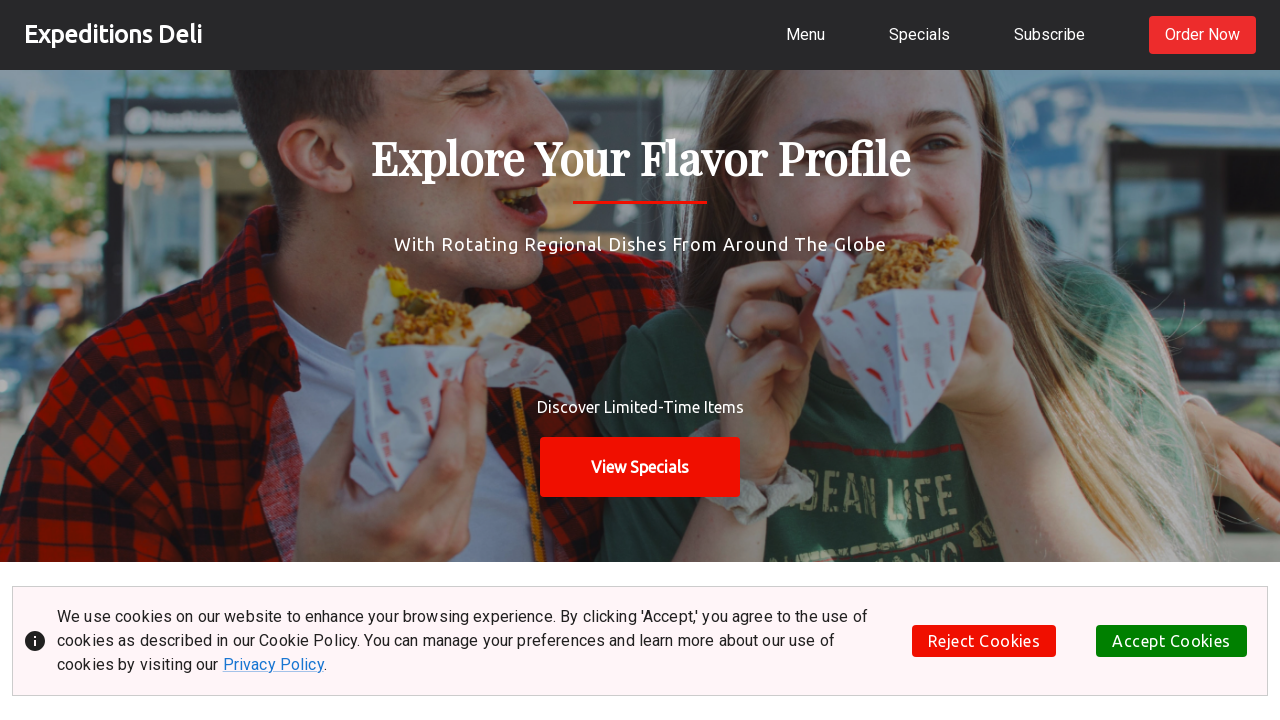